Tests page scrolling functionality by scrolling down 1000 pixels and then up 500 pixels using JavaScript executor

Starting URL: https://www.tothenew.com/

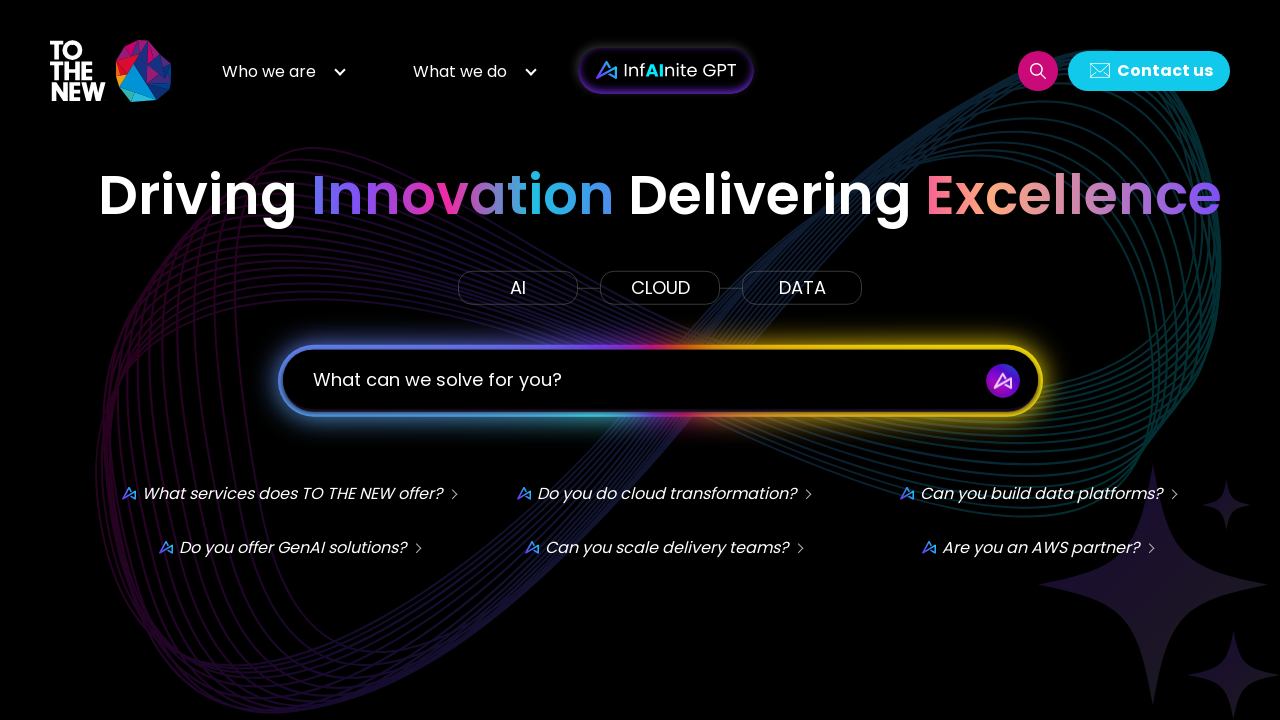

Scrolled down 1000 pixels using JavaScript
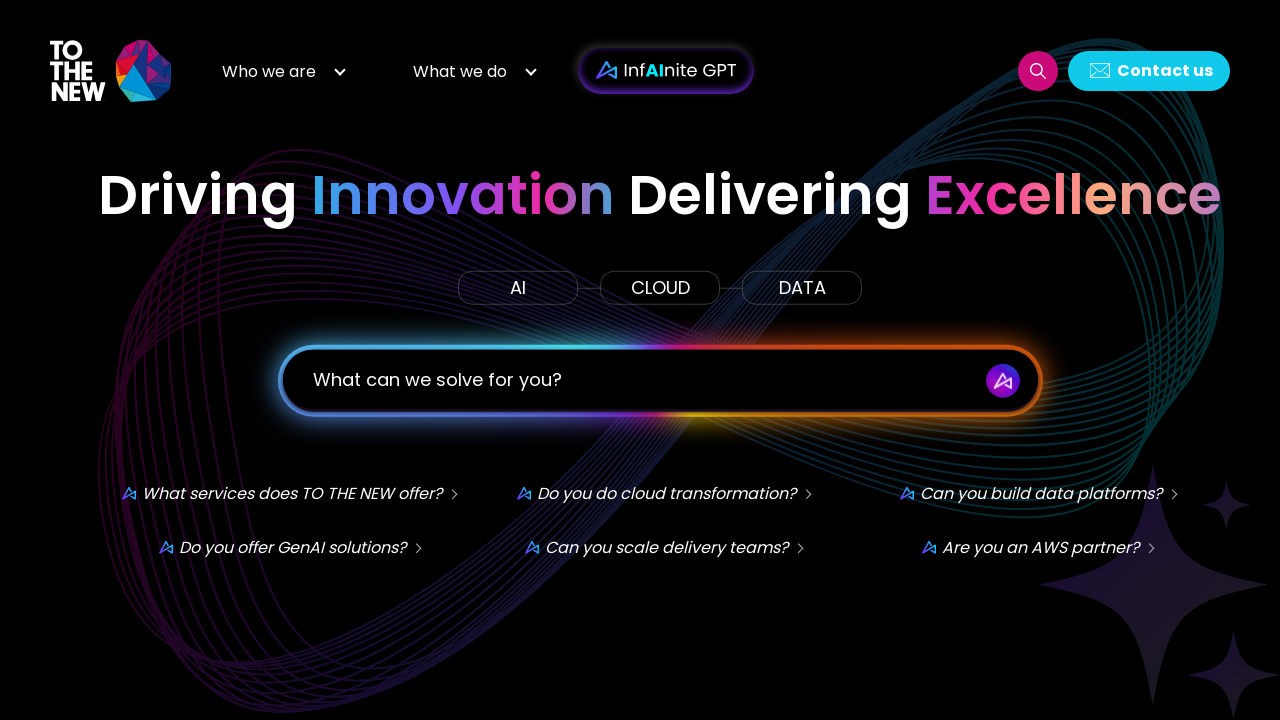

Waited for 2 seconds
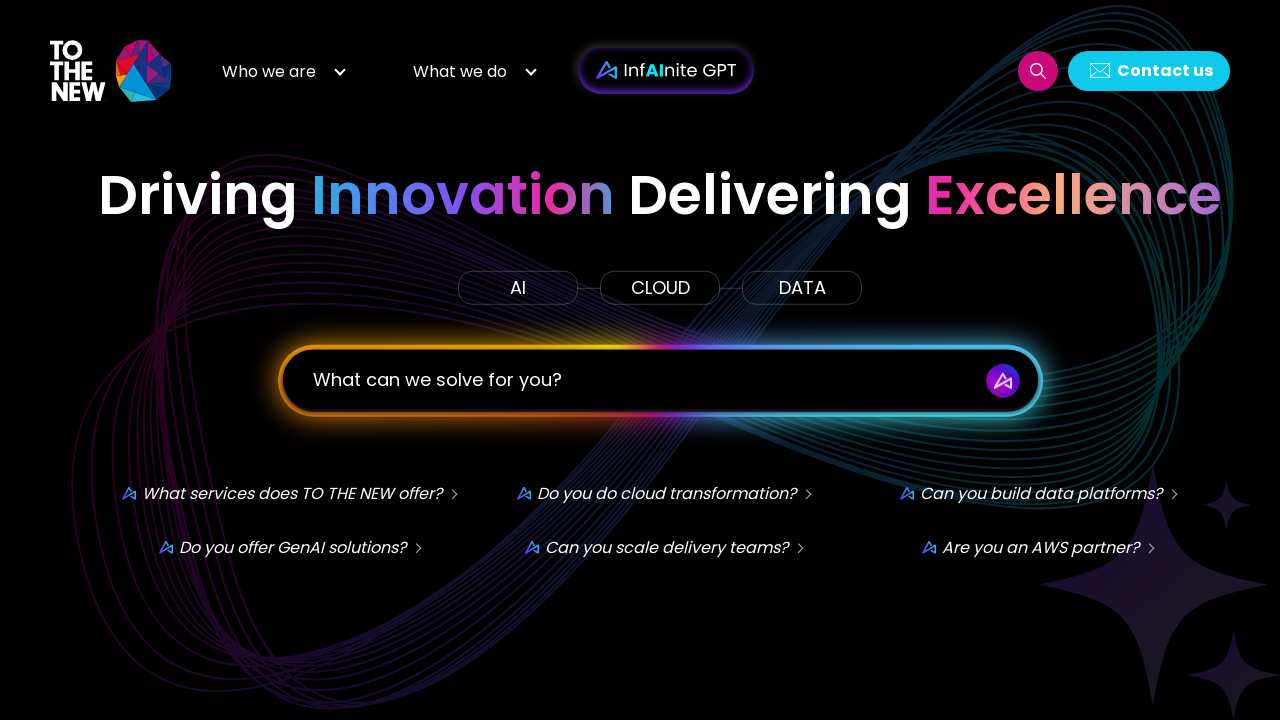

Scrolled up 500 pixels using JavaScript
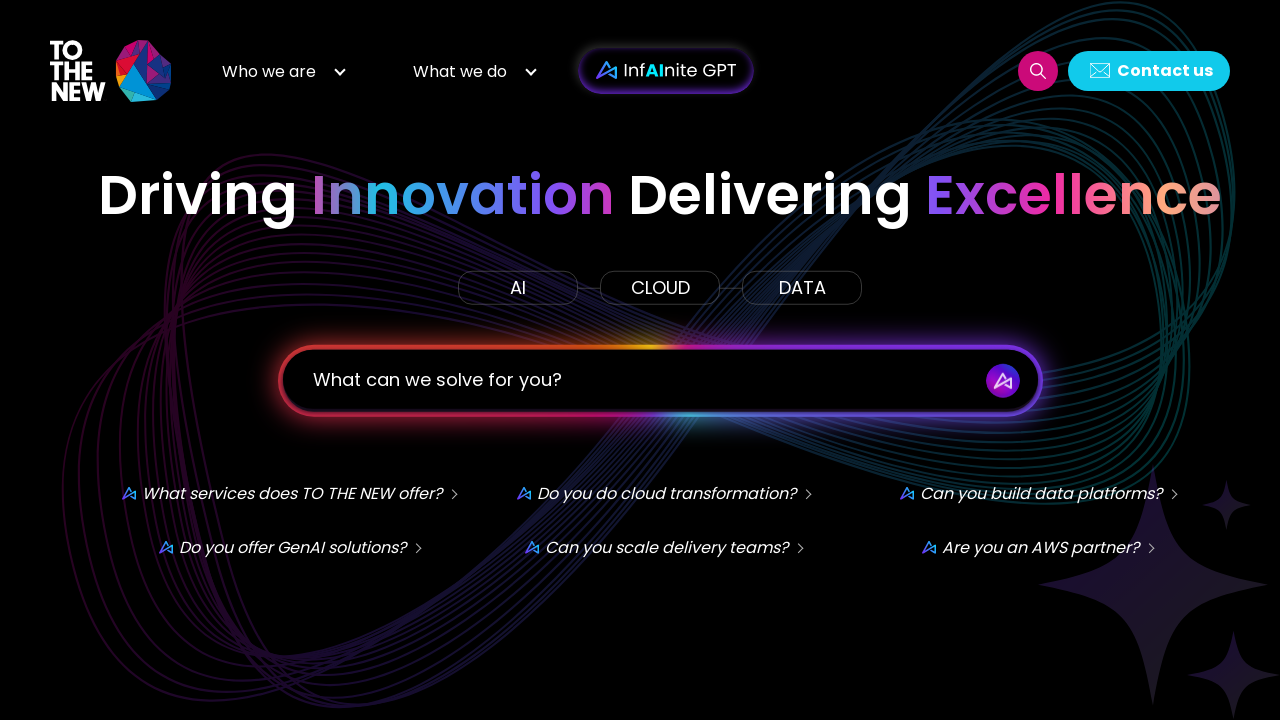

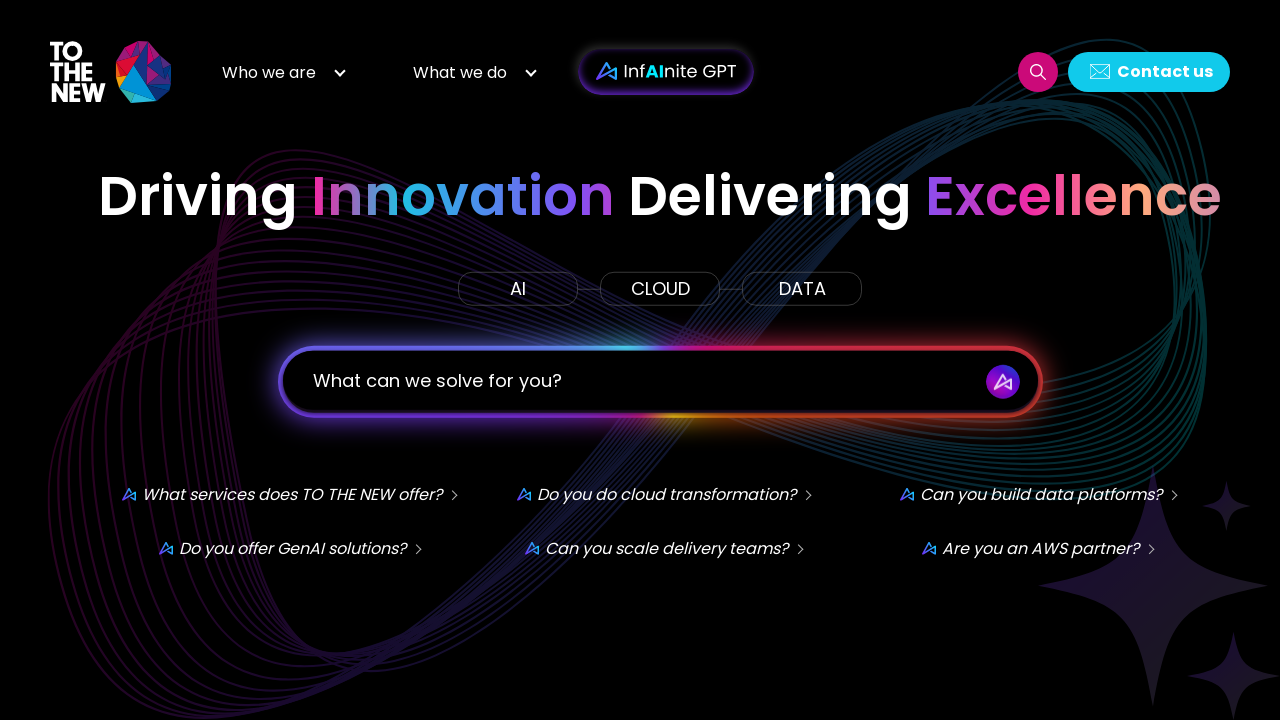